Tests JavaScript alert handling by clicking a button that triggers an alert and then accepting it

Starting URL: http://www.javascripter.net/faq/alert.htm

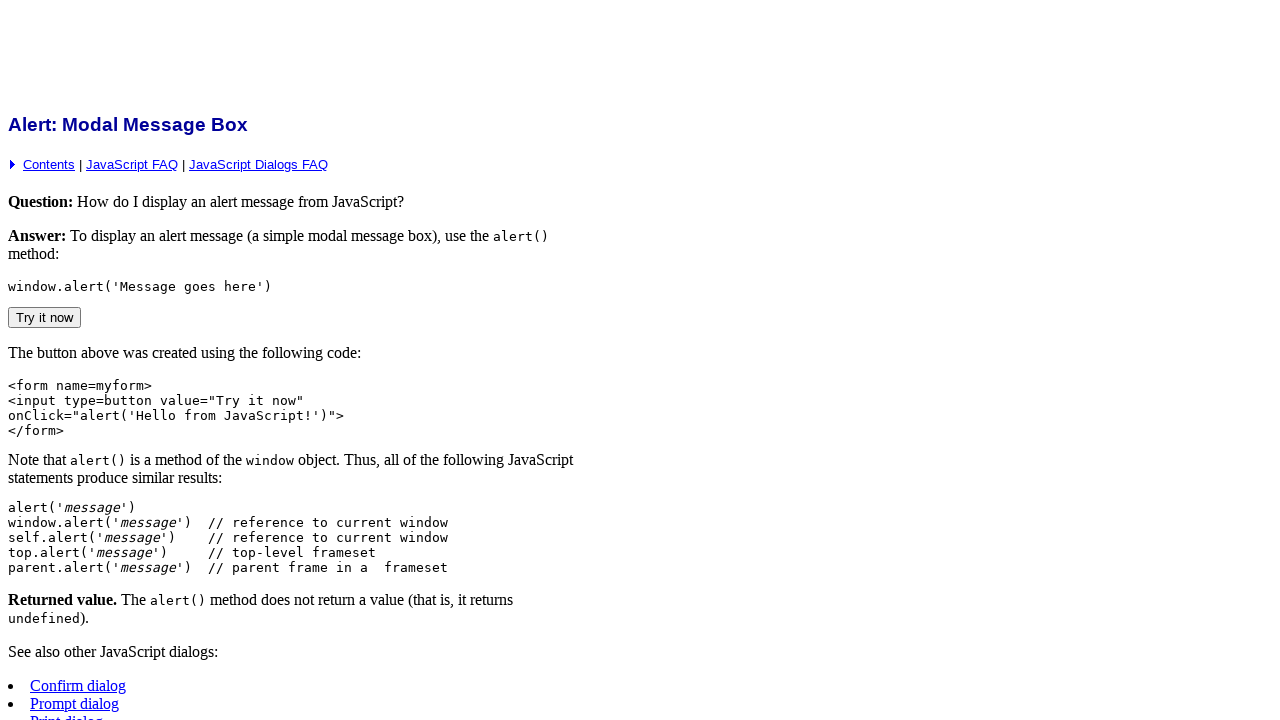

Clicked button that triggers JavaScript alert at (44, 317) on html>body>p>table>tbody>tr>td>form>input
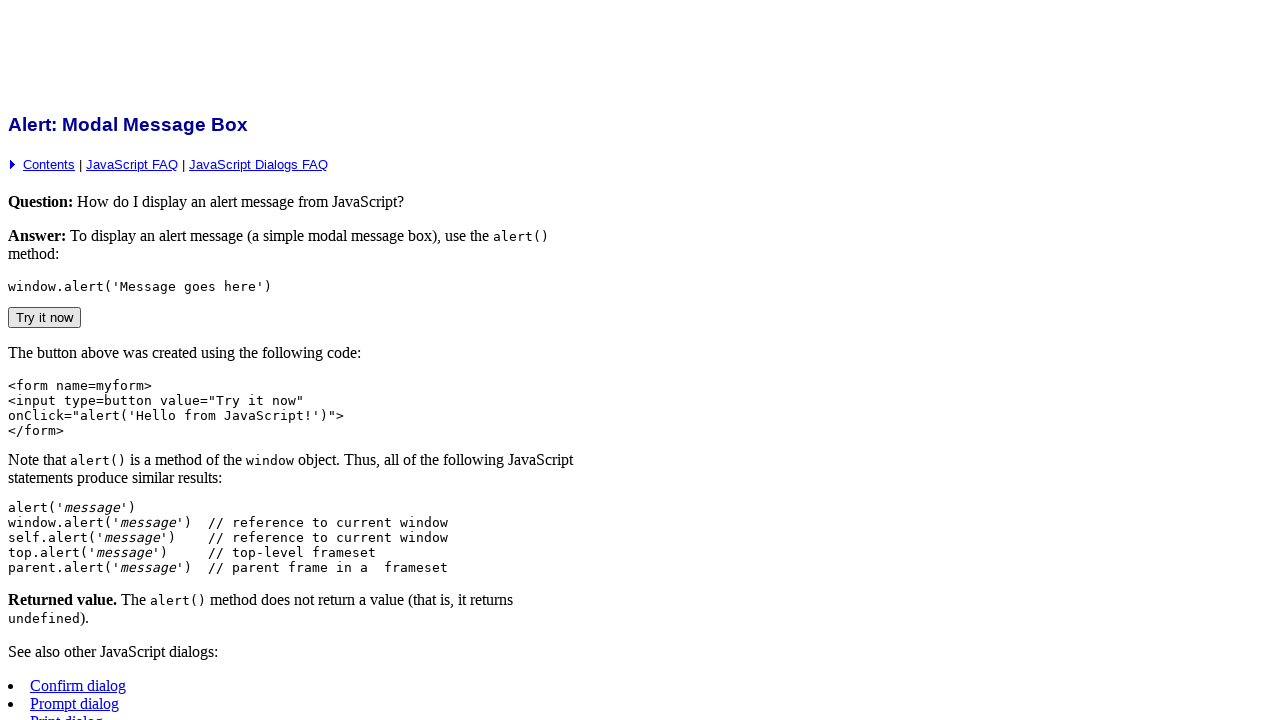

Set up dialog handler to accept JavaScript alert
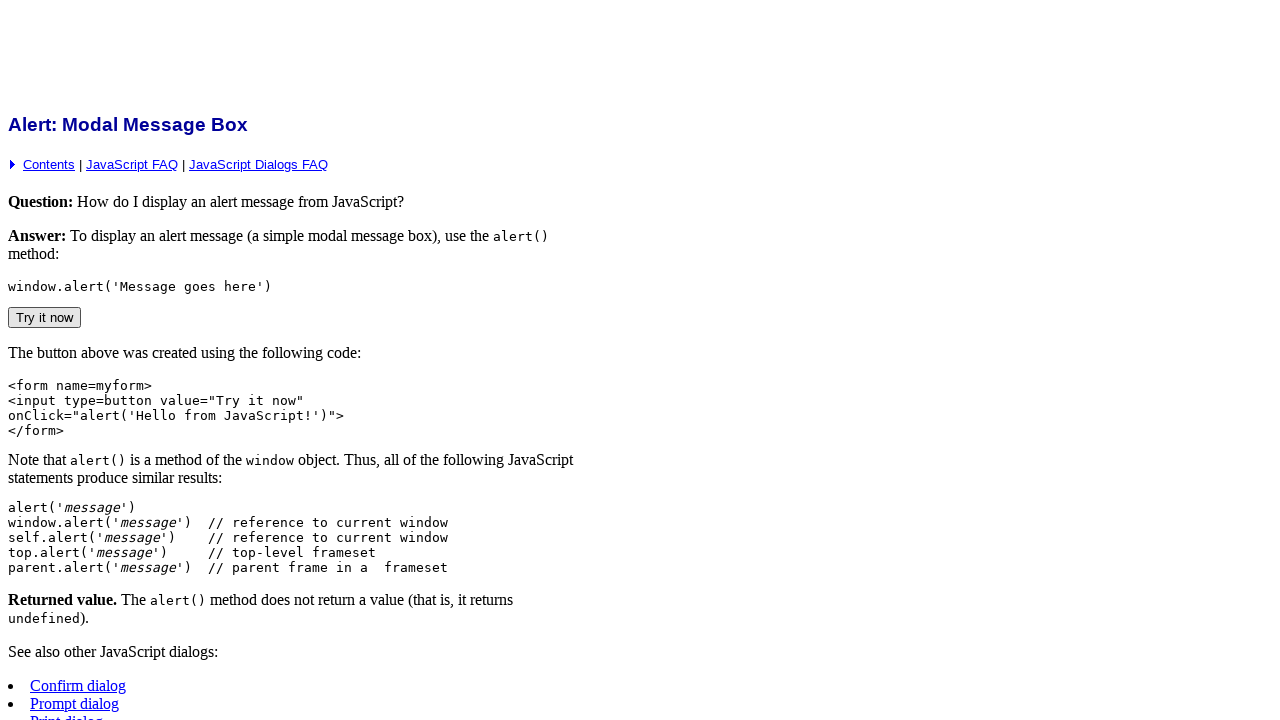

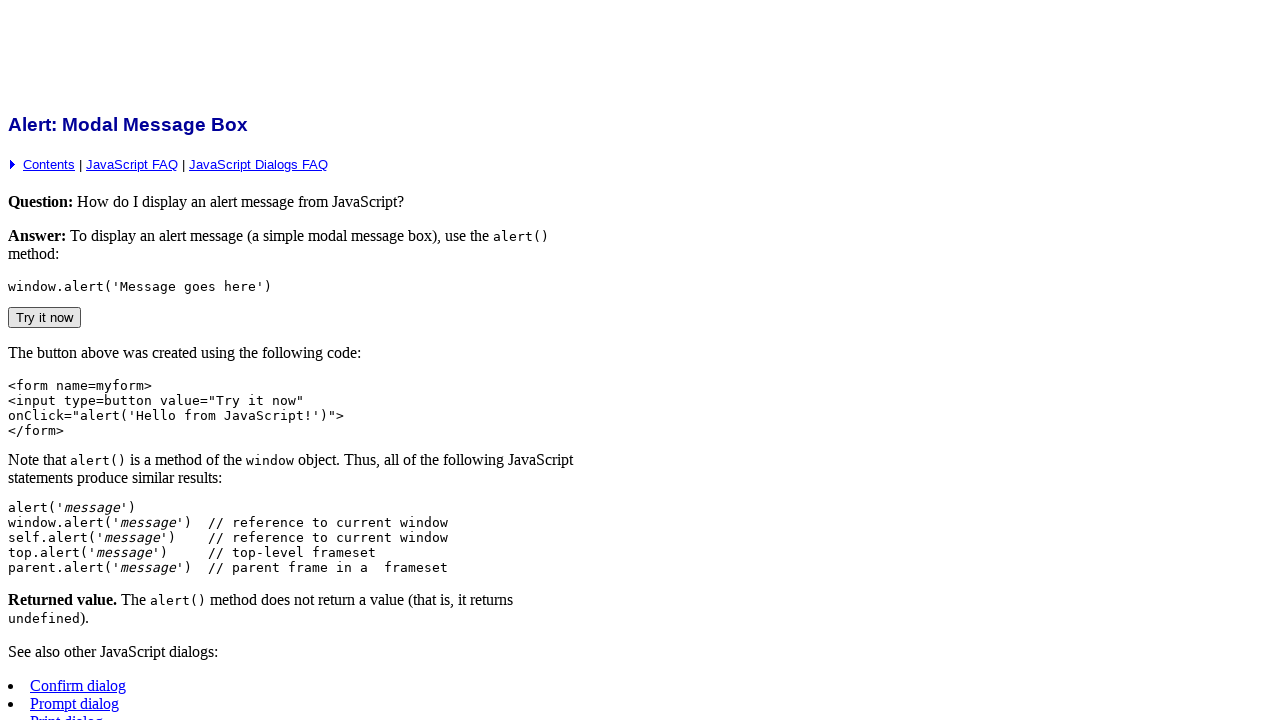